Verifies that the homepage contains structured data (JSON-LD) with website information

Starting URL: https://epoxide.se/

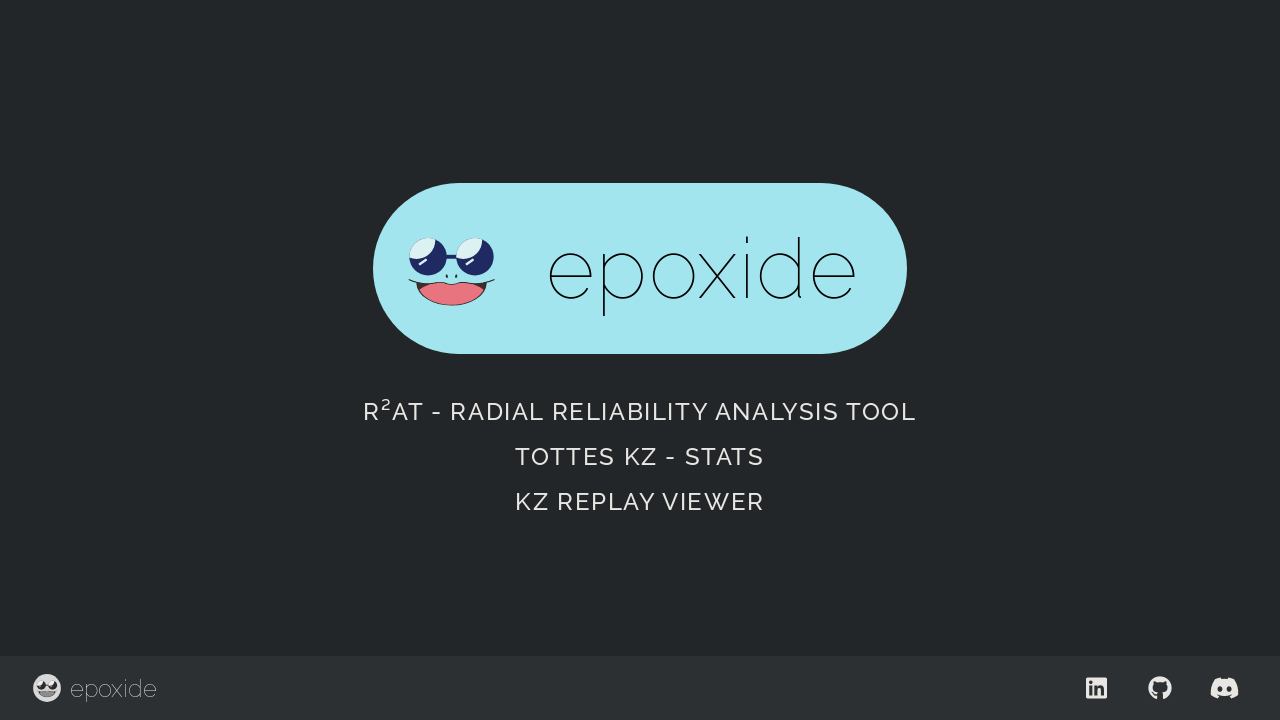

Navigated to https://epoxide.se/
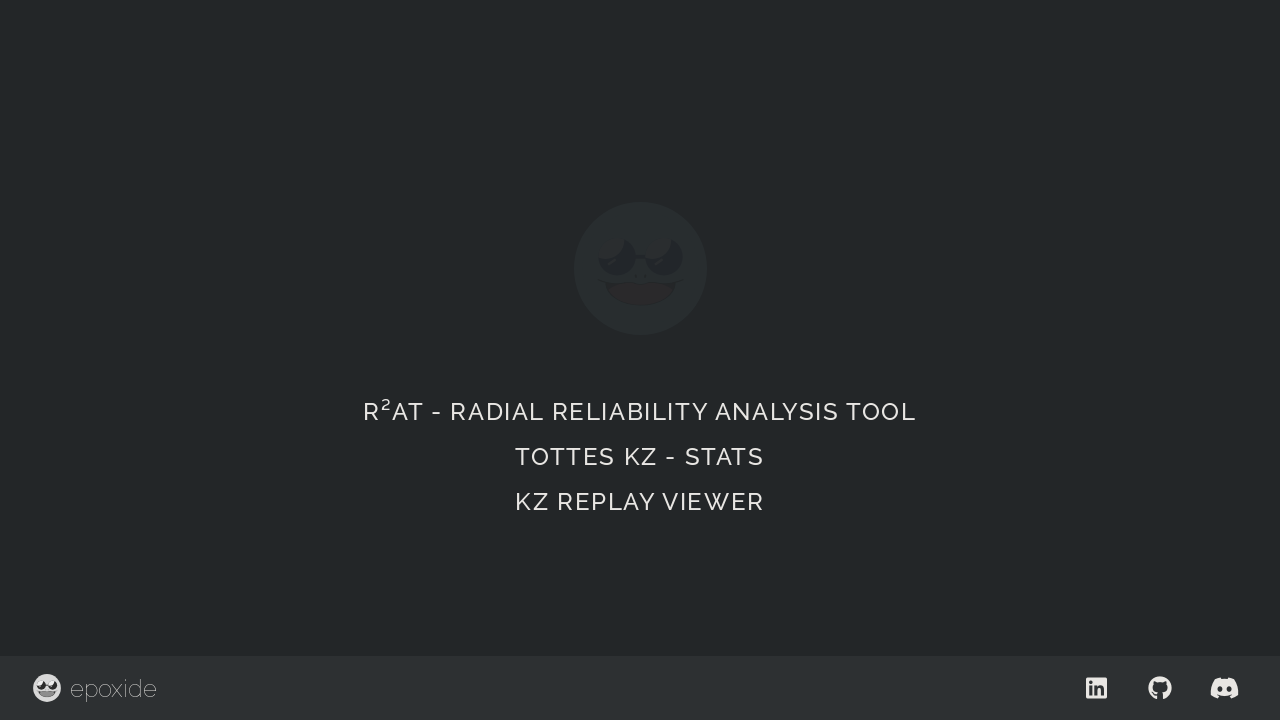

Retrieved JSON-LD structured data from page
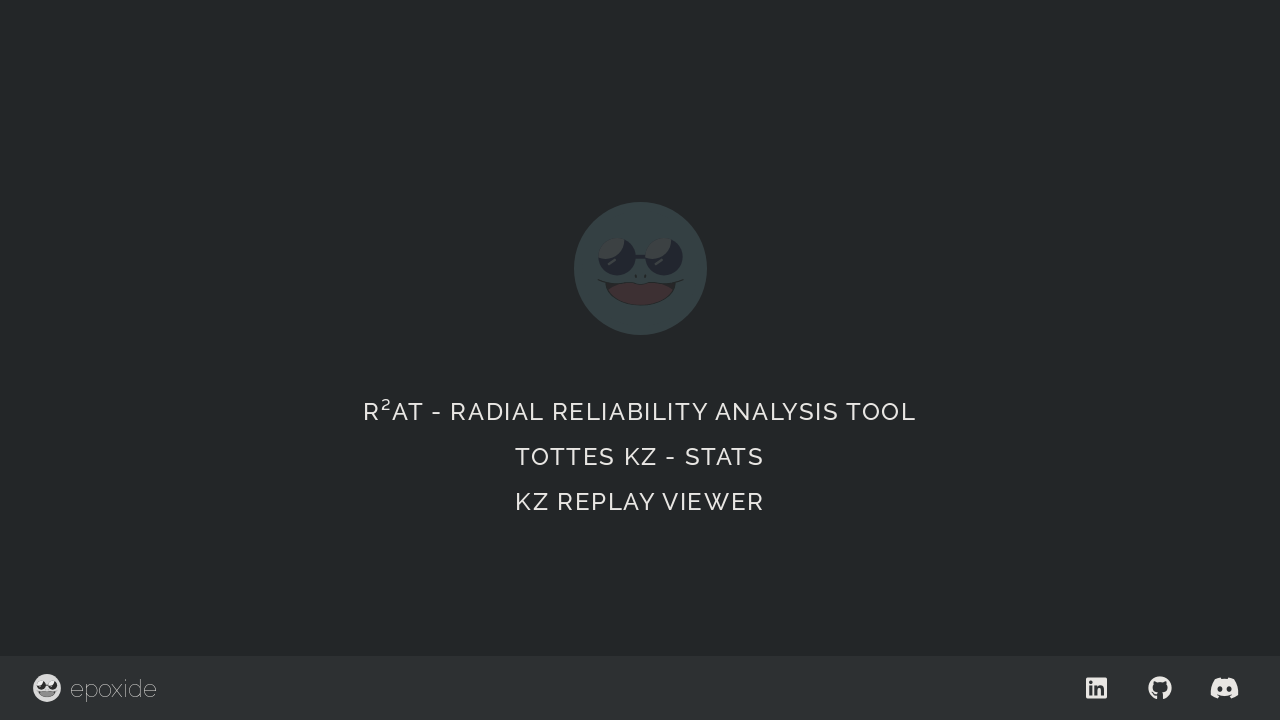

Parsed JSON-LD data successfully
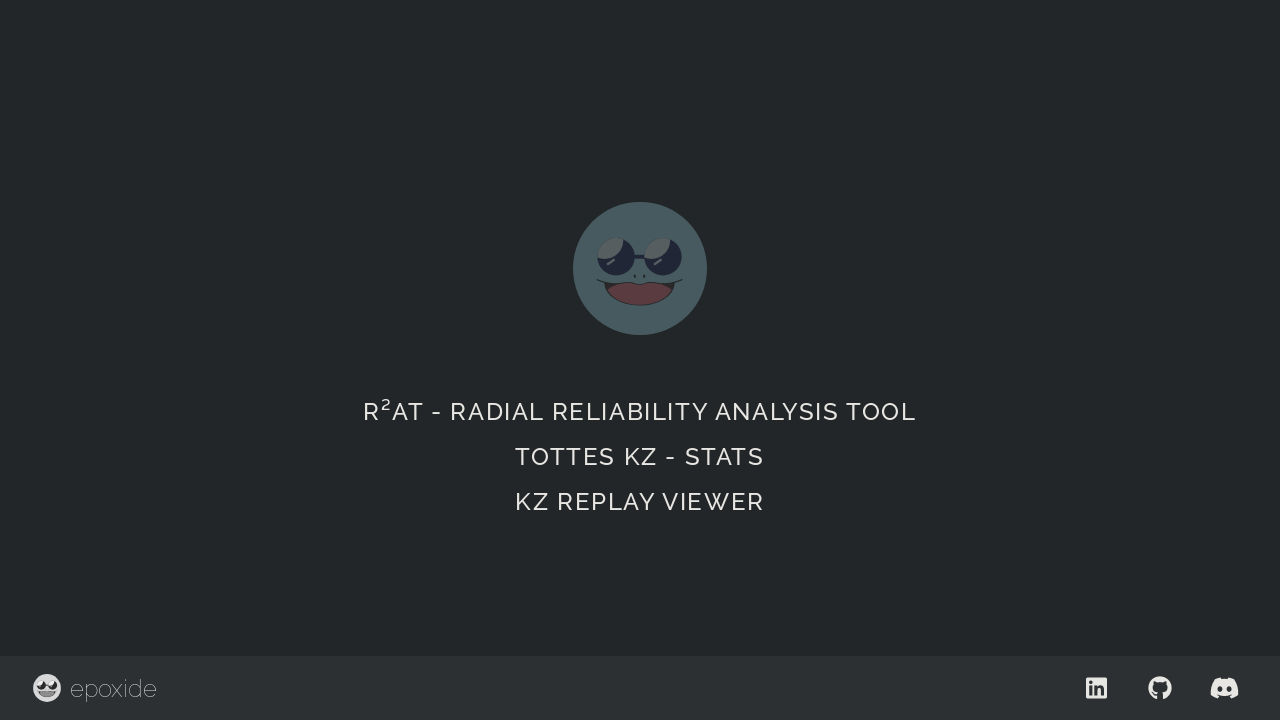

Created expected structured data object for comparison
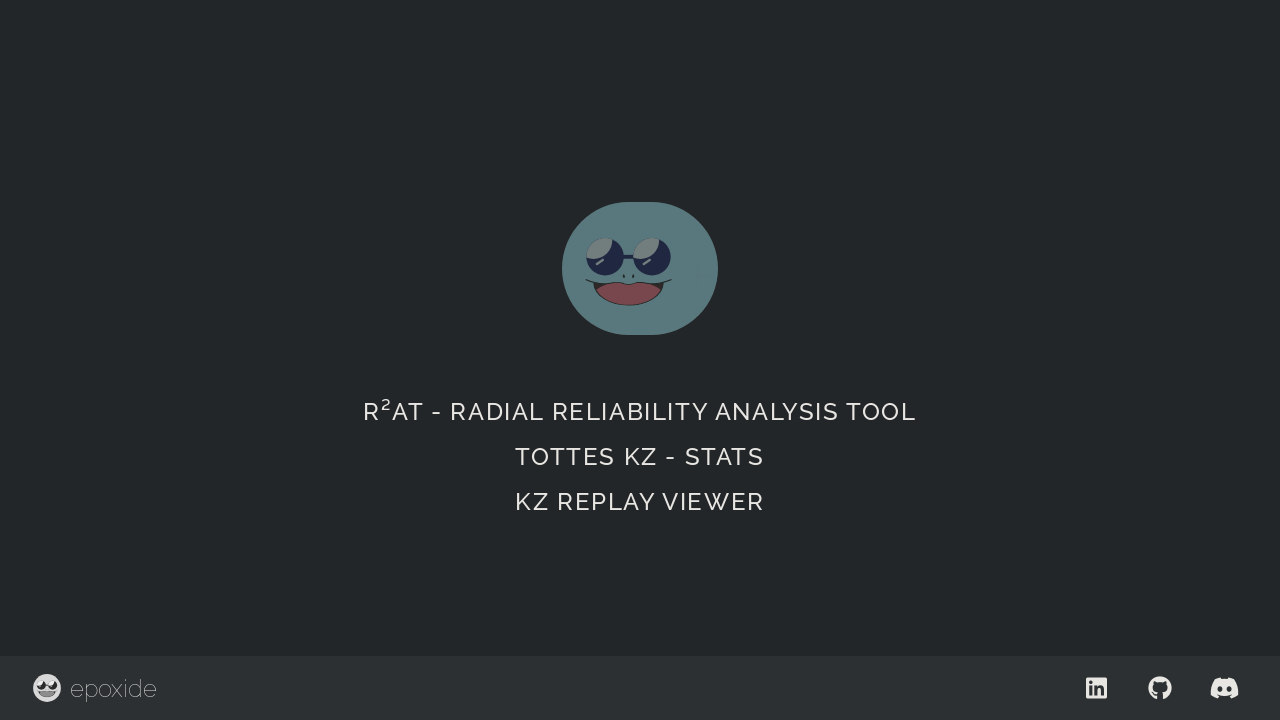

Assertion passed: JSON-LD data matches expected website information
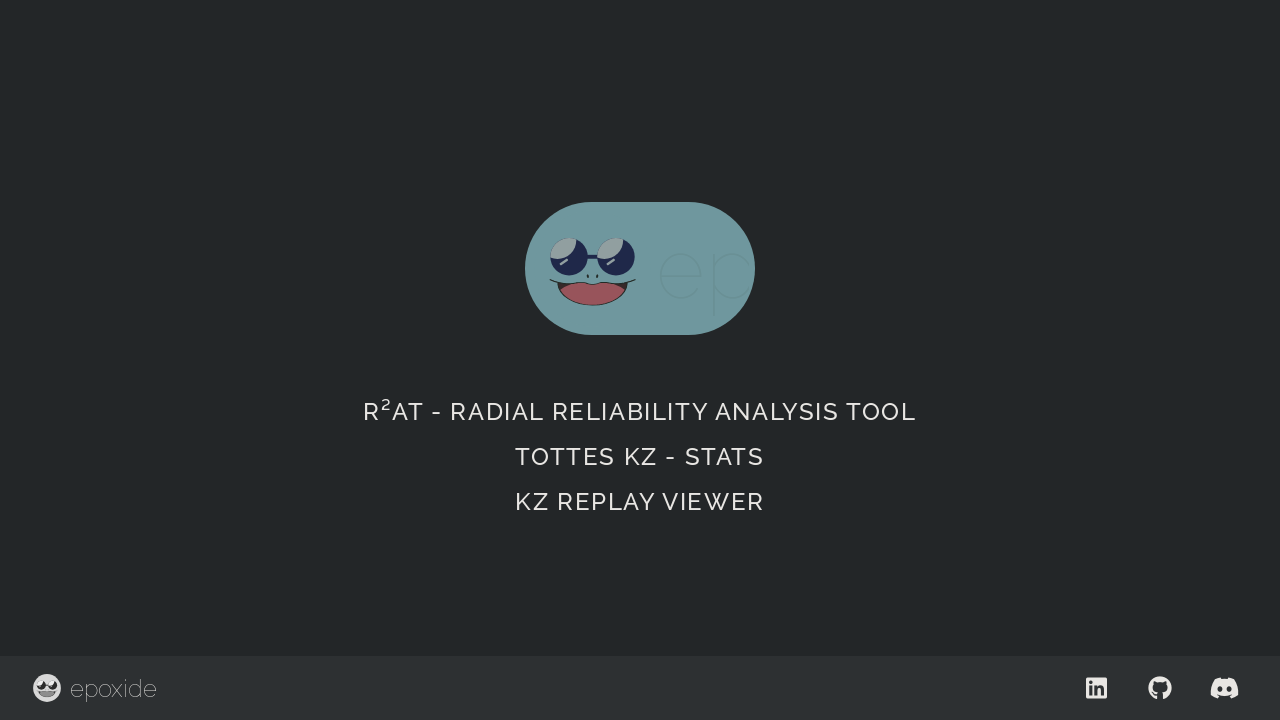

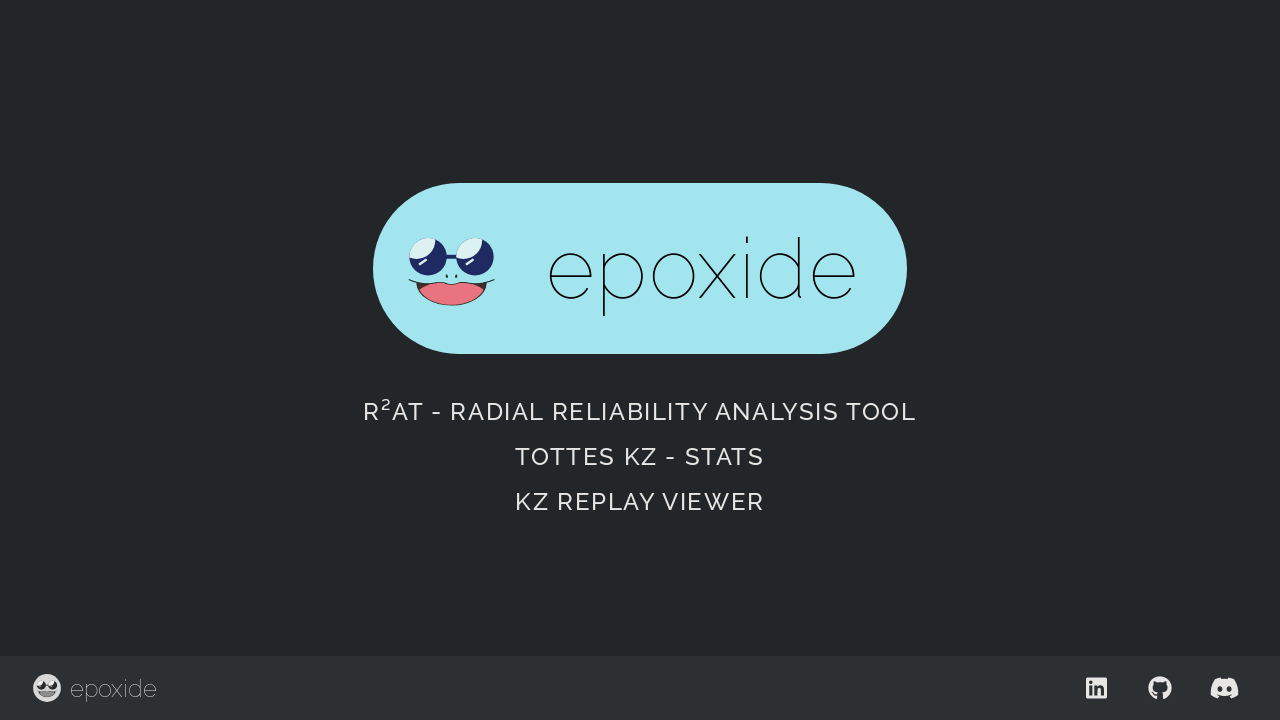